Navigates to the Jupiter Cloud testing site, waits for the brand element to be visible, and clicks on the Contact page link in the navigation.

Starting URL: http://jupiter.cloud.planittesting.com

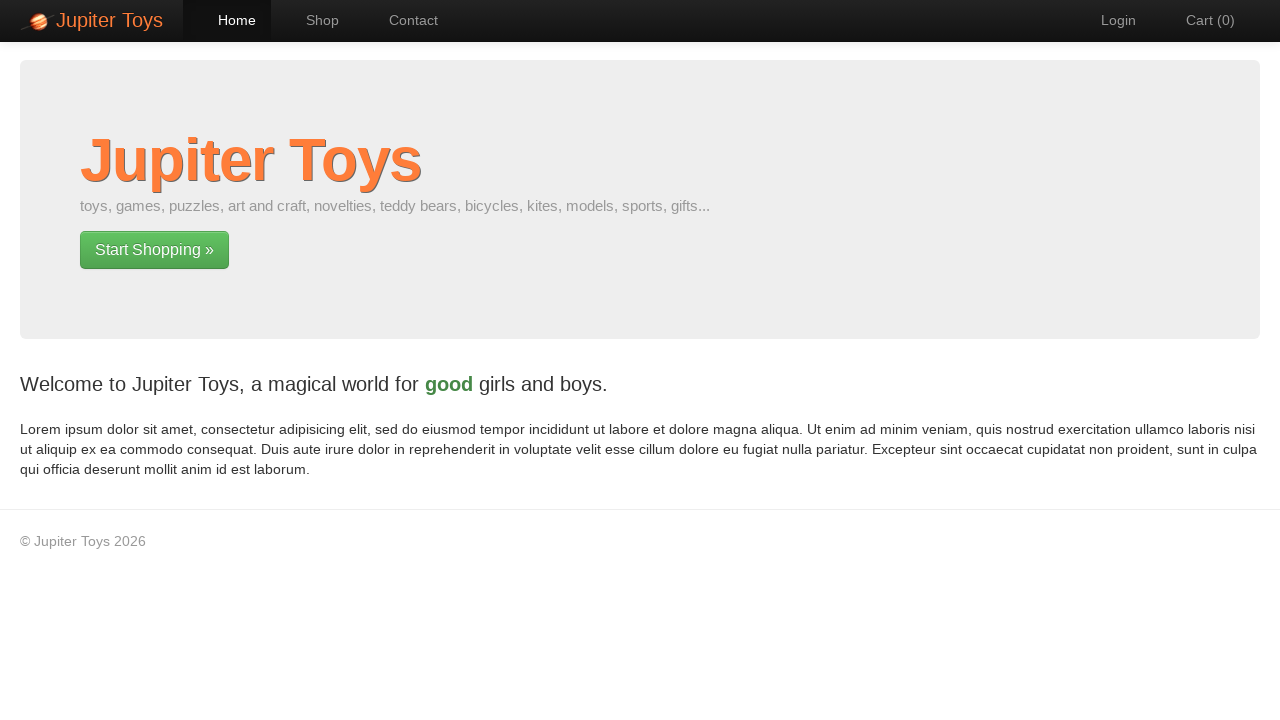

Navigated to Jupiter Cloud testing site
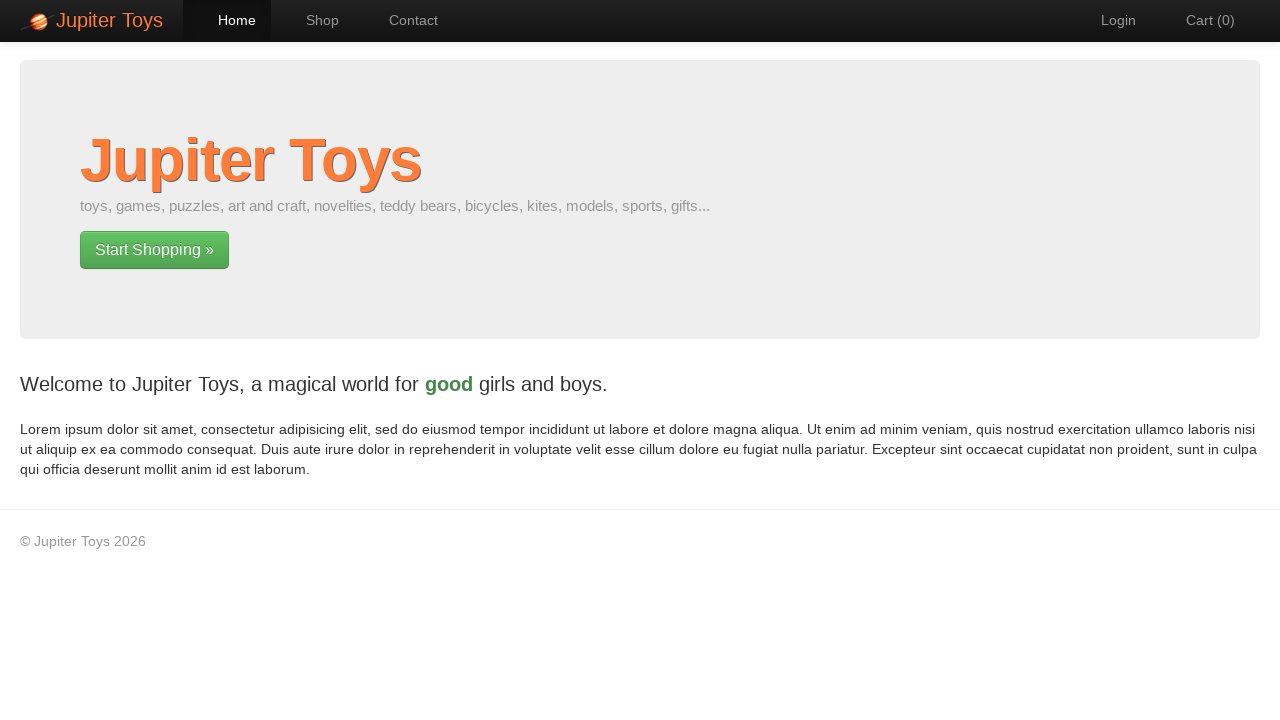

Brand element is now visible
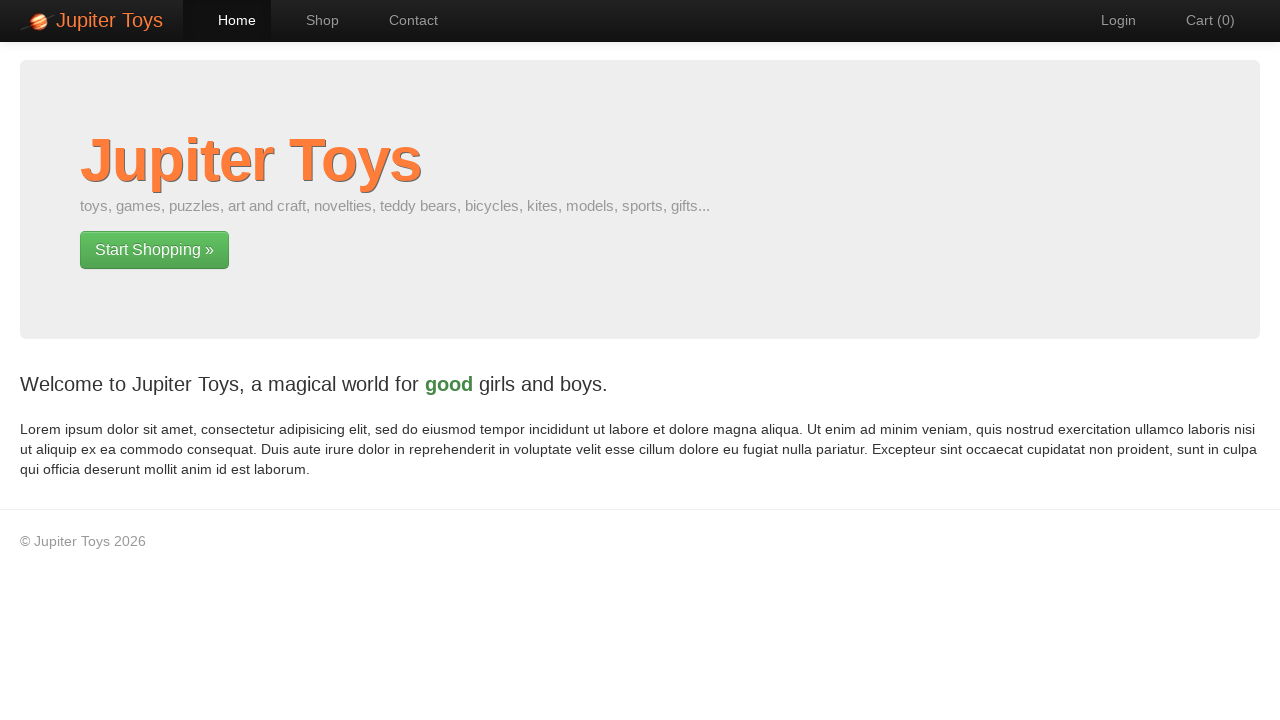

Clicked on Contact page navigation link at (404, 20) on xpath=//*[@id='nav-contact']/a
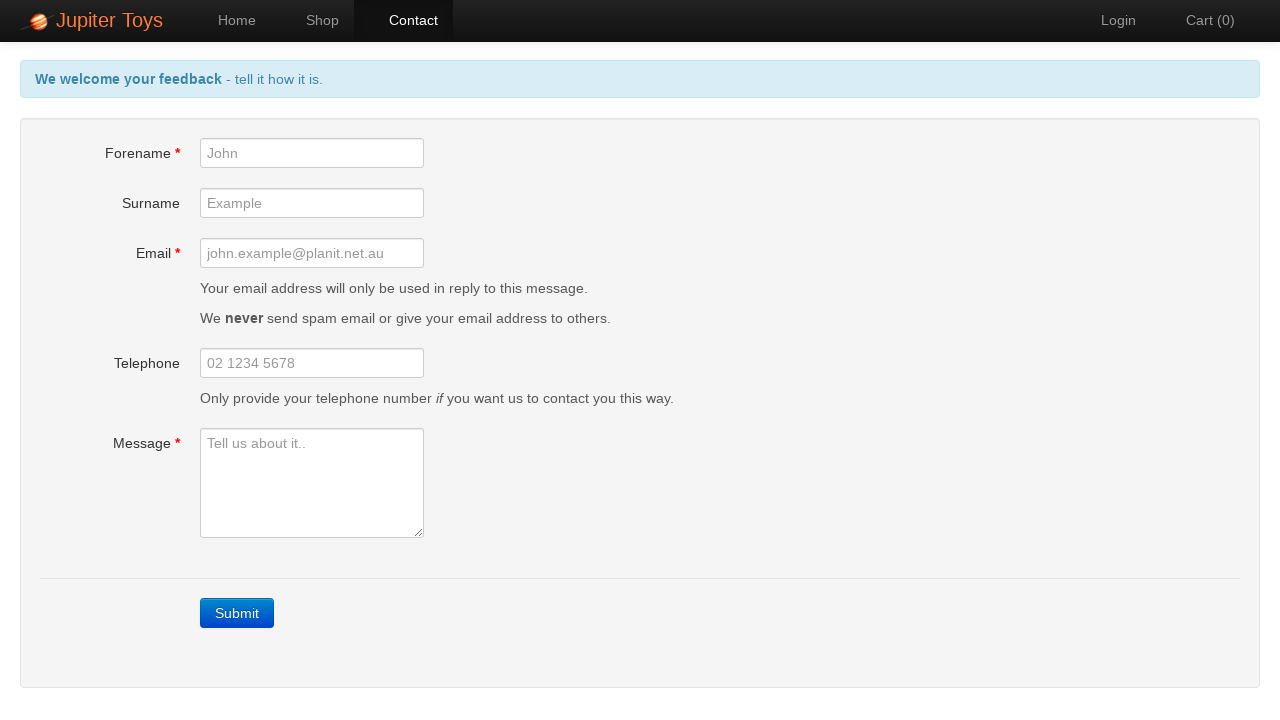

Navigation to Contact page completed
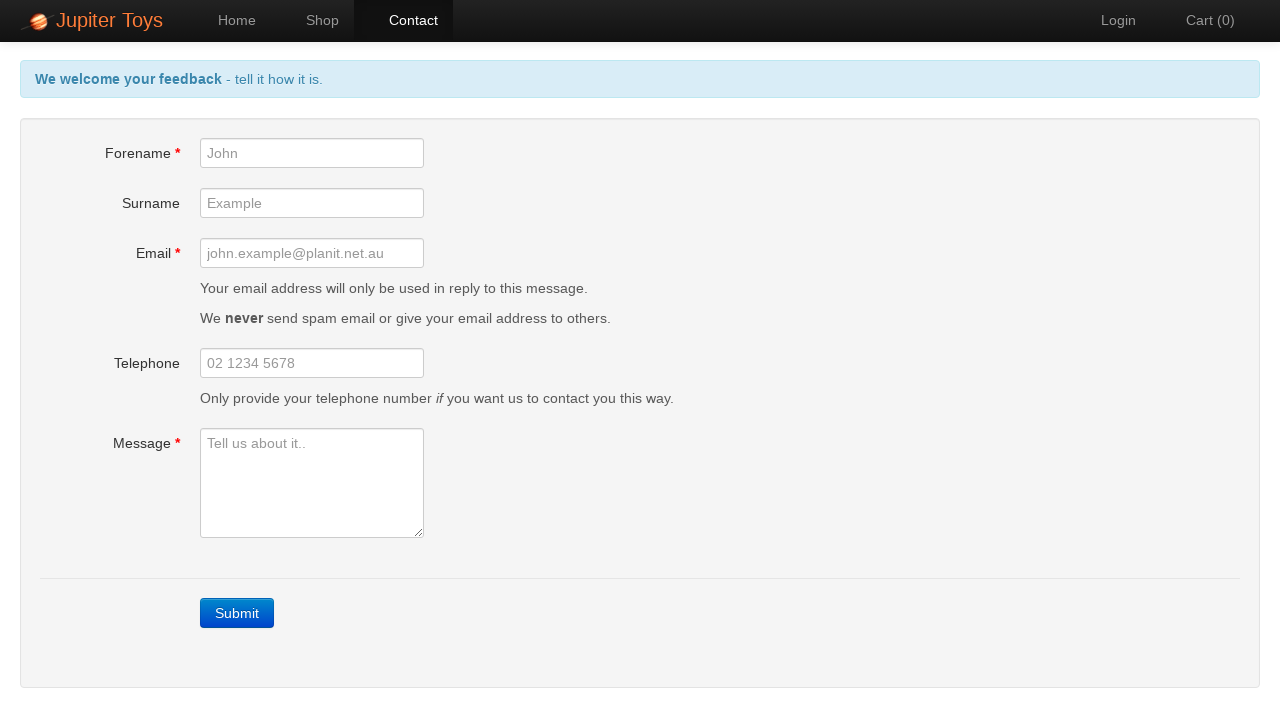

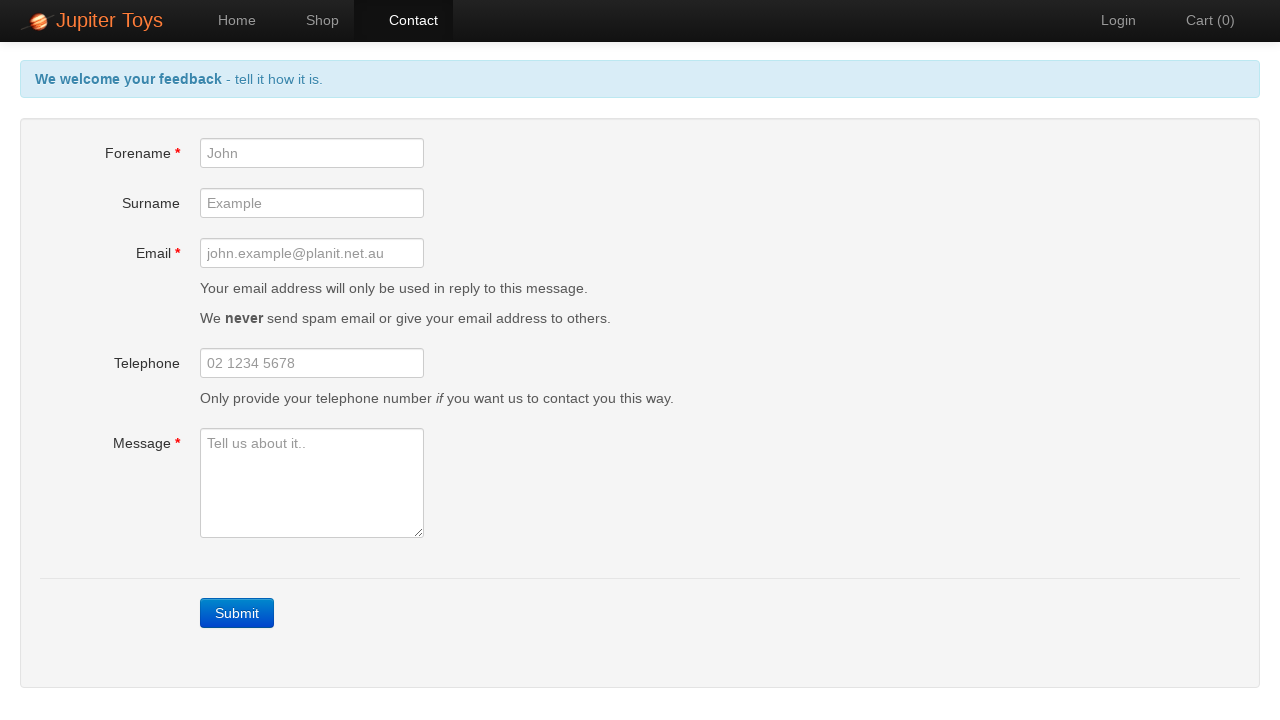